Verifies that the homepage loads correctly by checking the page title contains the expected text

Starting URL: https://frankdoylezw.github.io/CSharp_Learning/

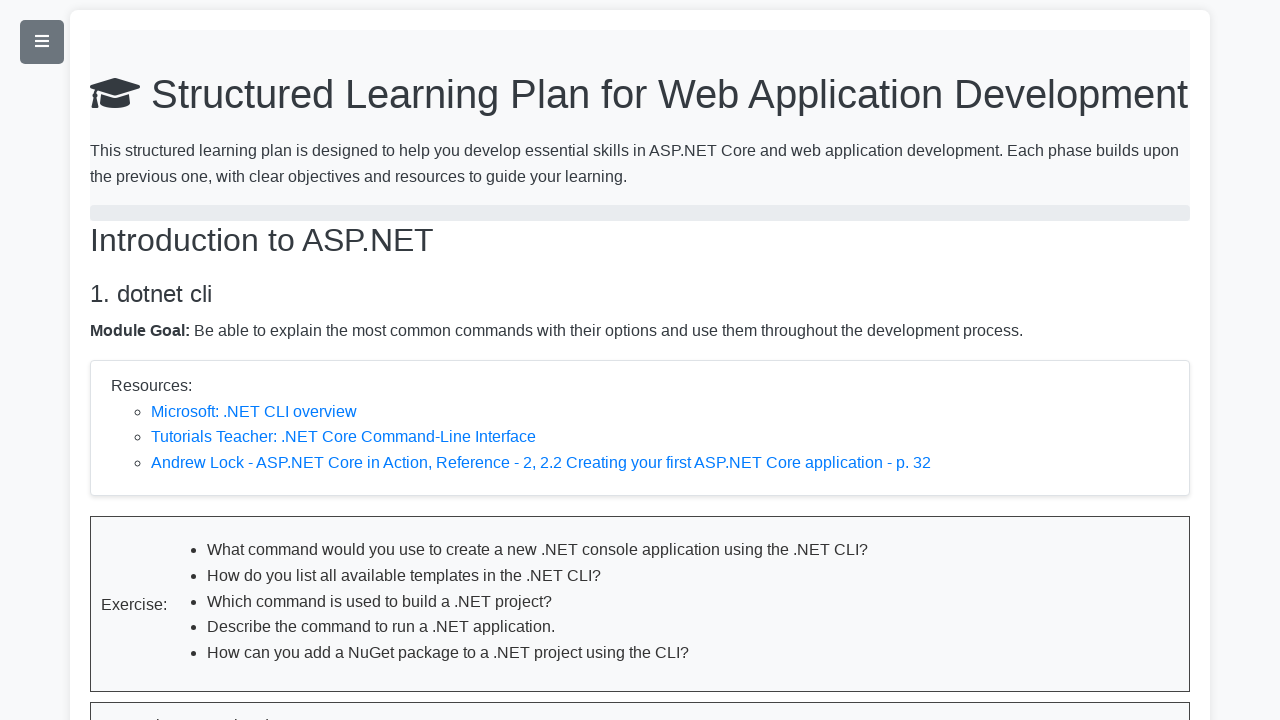

Navigated to homepage
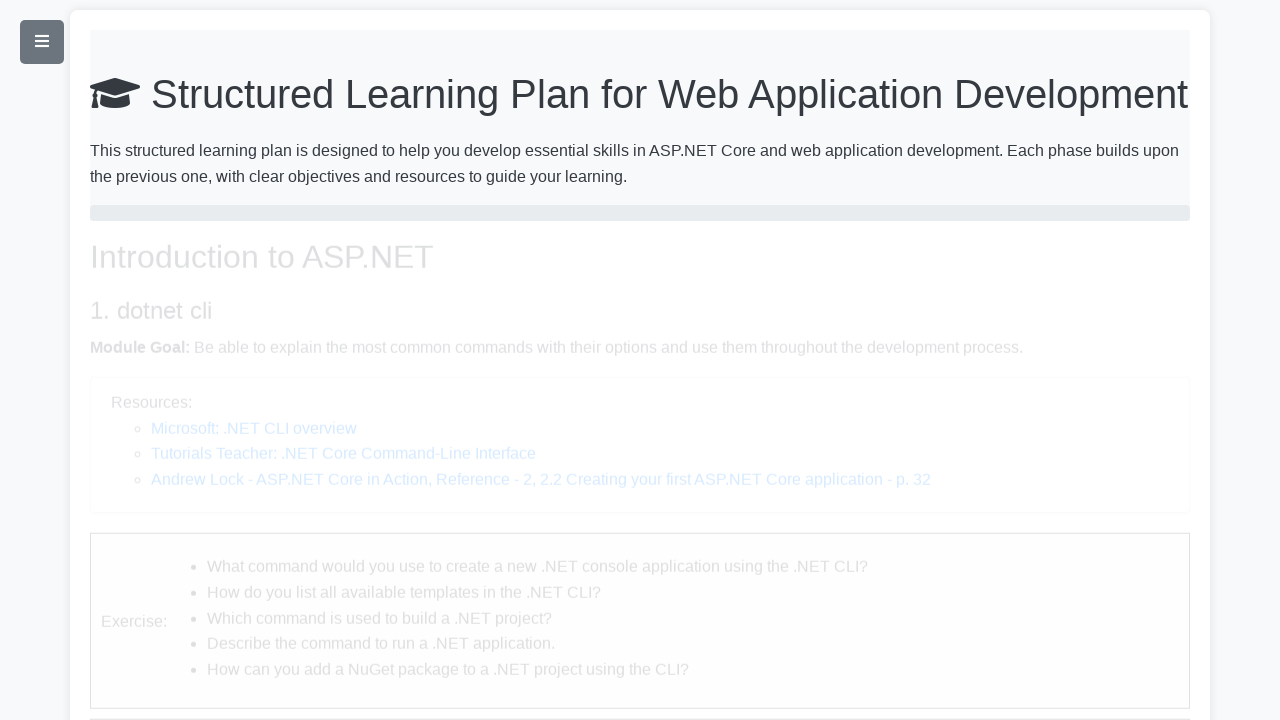

Retrieved page title
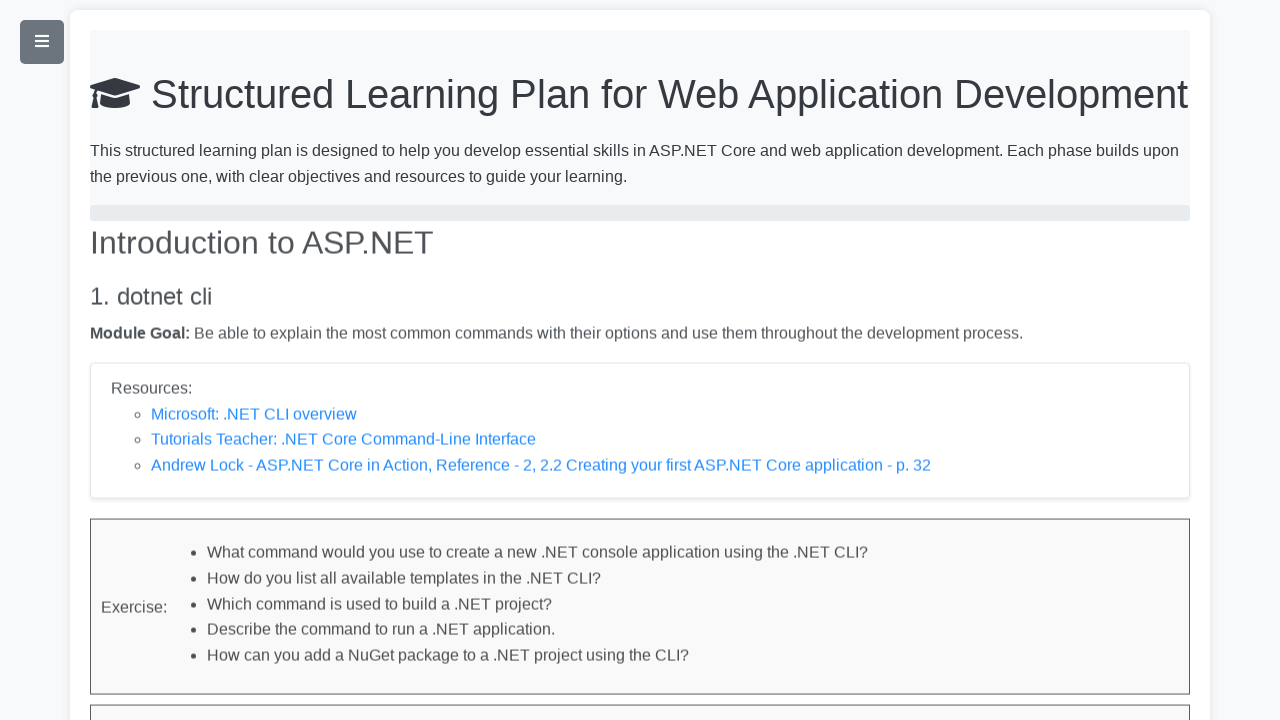

Verified page title contains expected text
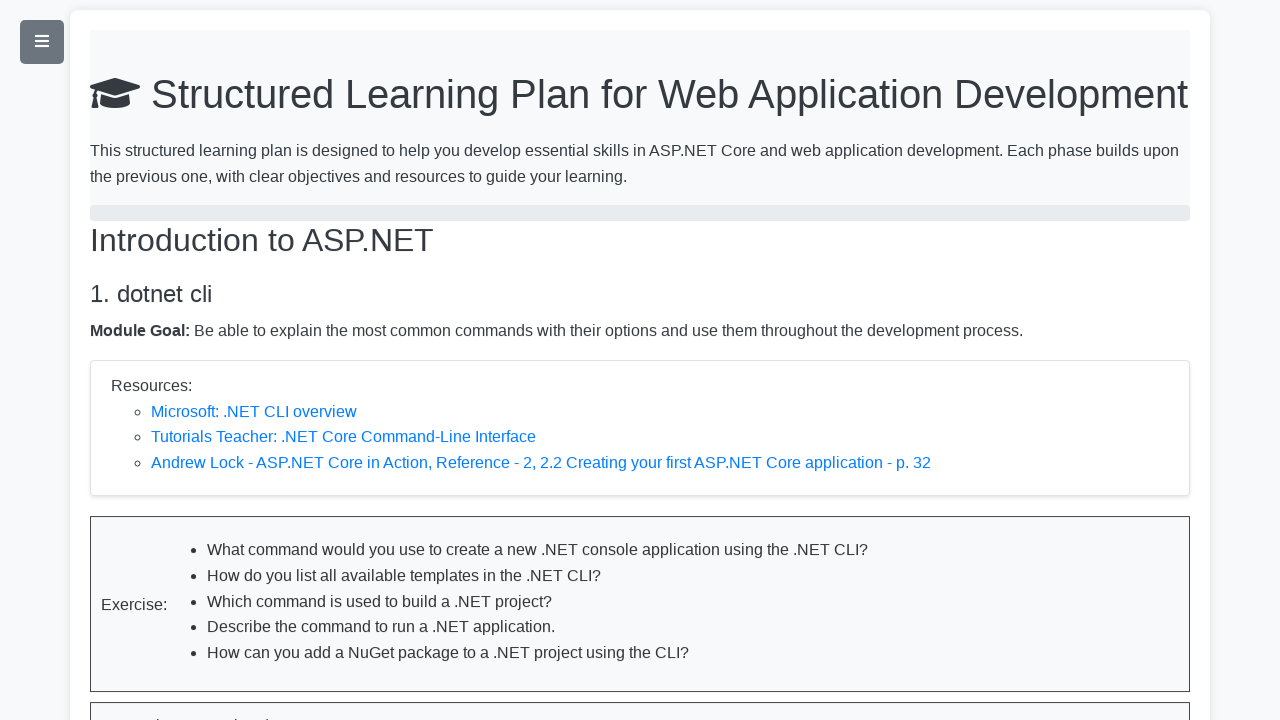

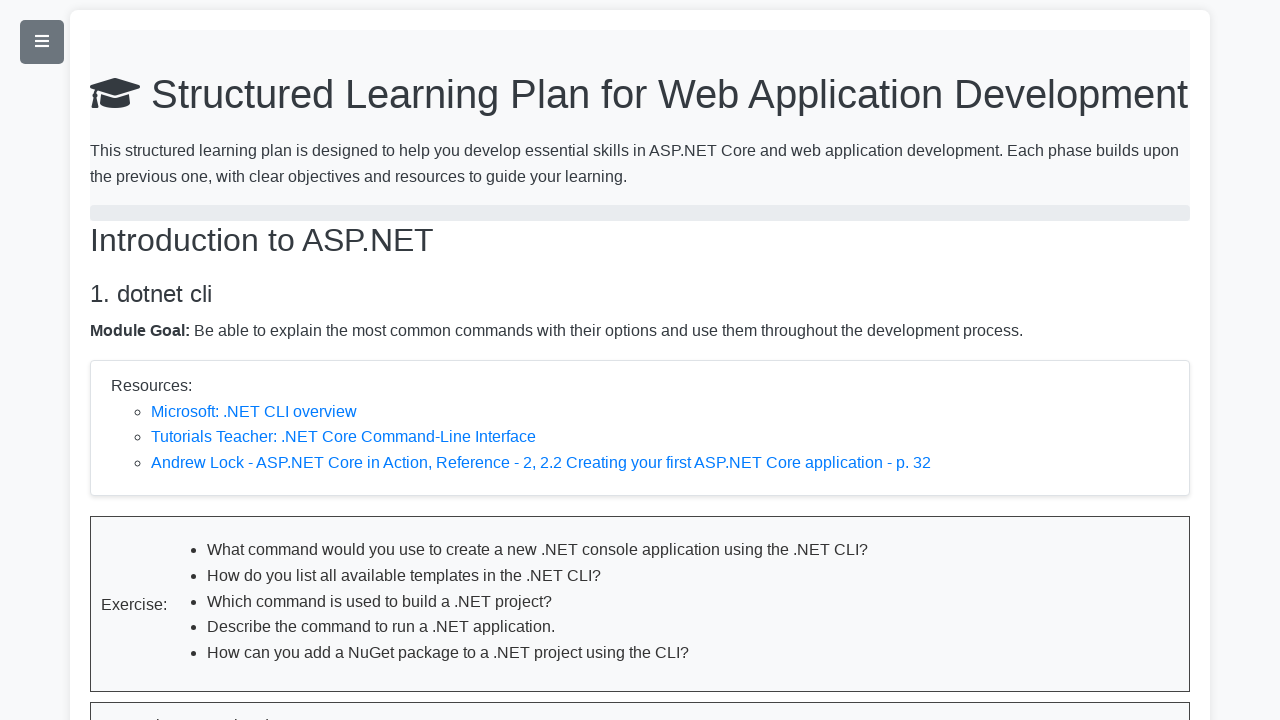